Tests Python.org search functionality using unittest pattern - searches for "pycon" and verifies results are returned

Starting URL: http://www.python.org

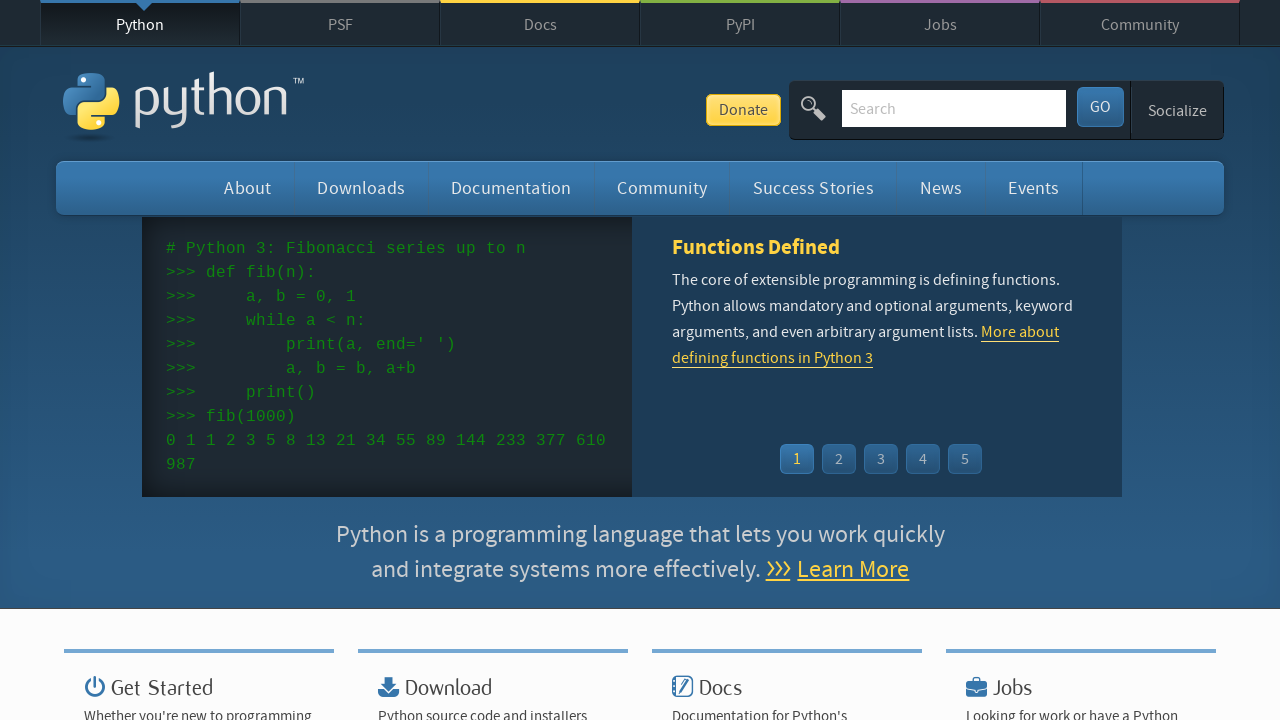

Typed 'pycon' into search field on input[name='q']
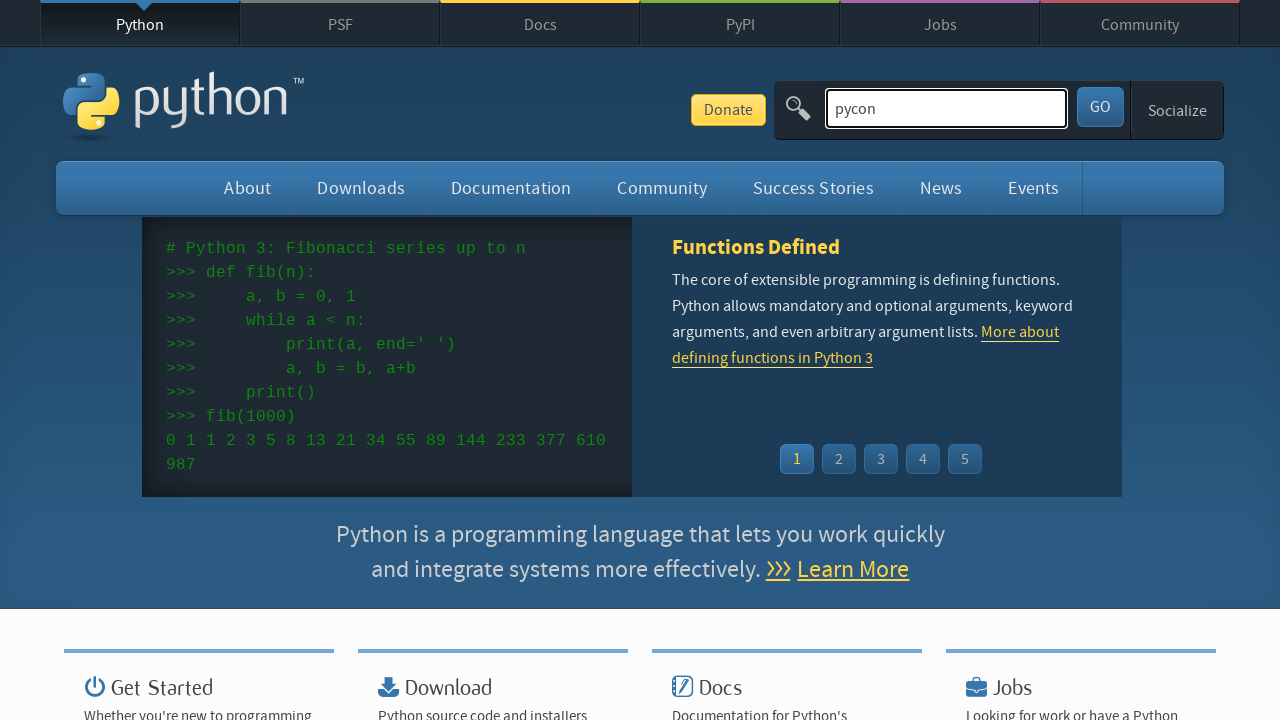

Pressed Enter to submit search query on input[name='q']
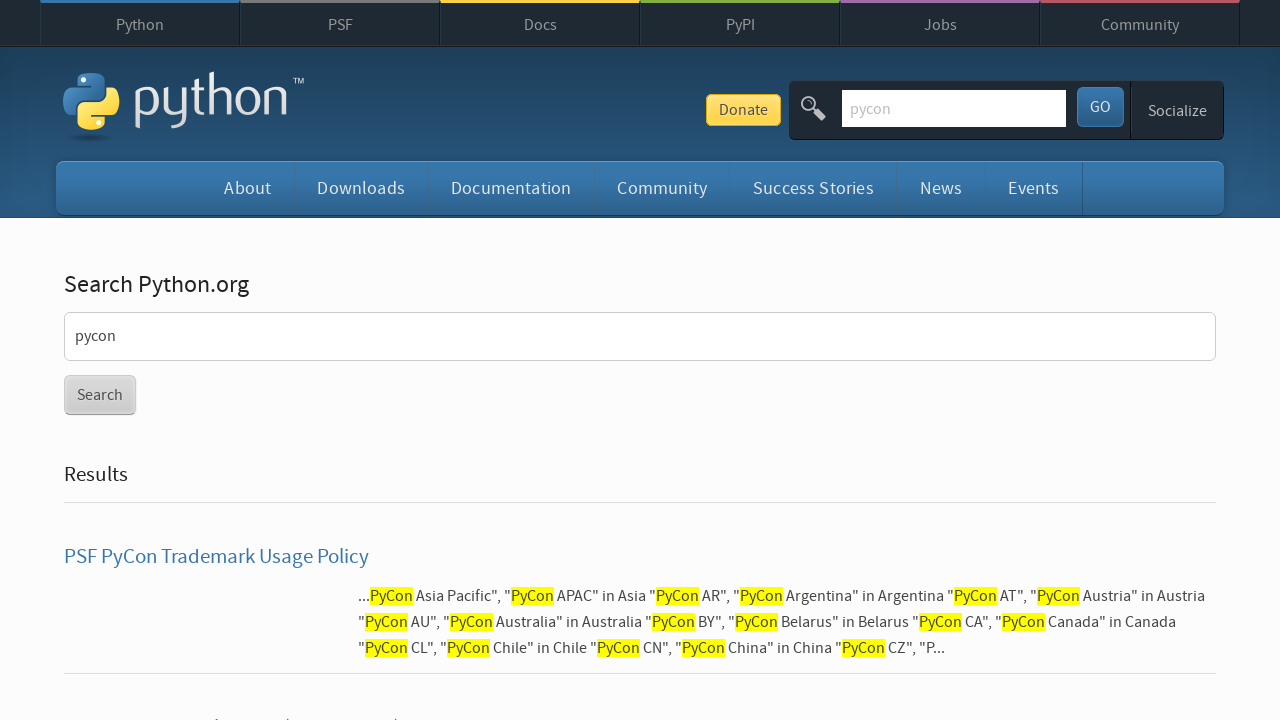

Search results page loaded
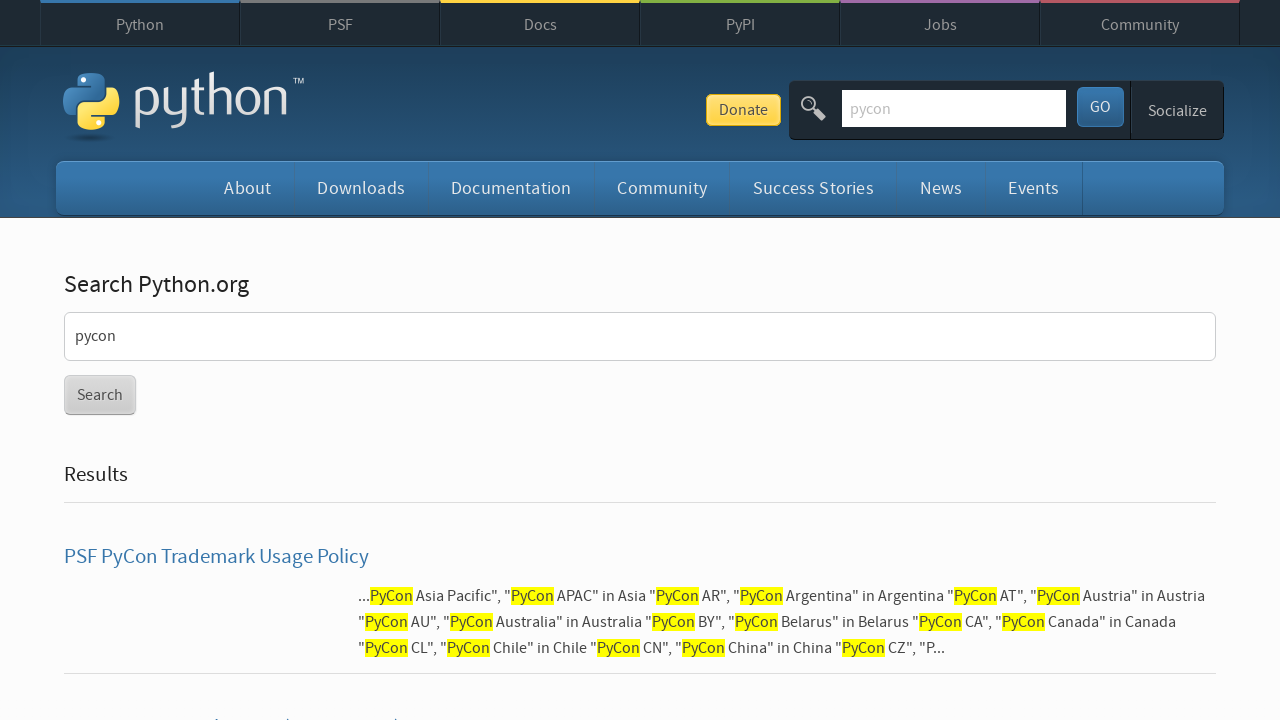

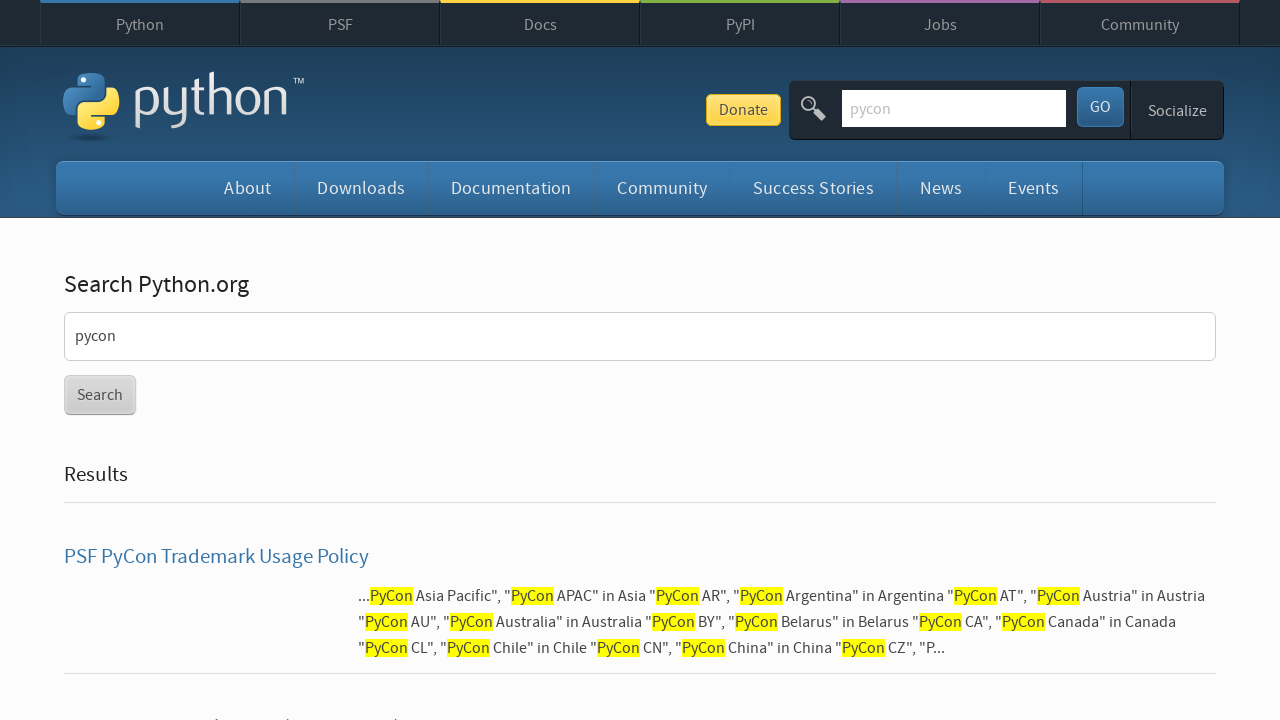